Tests dynamic loading behavior where an element is rendered after clicking a start button and waiting for a loading bar to complete

Starting URL: http://the-internet.herokuapp.com/dynamic_loading/2

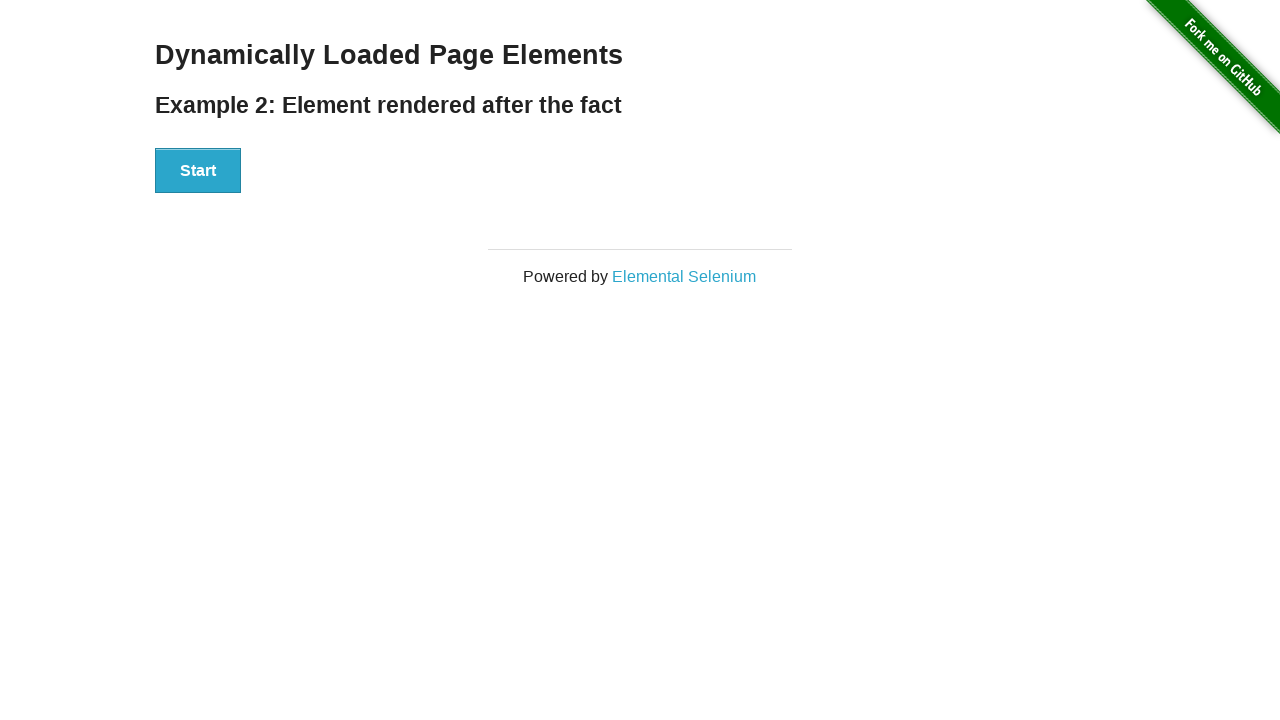

Clicked the start button to initiate dynamic loading at (198, 171) on #start button
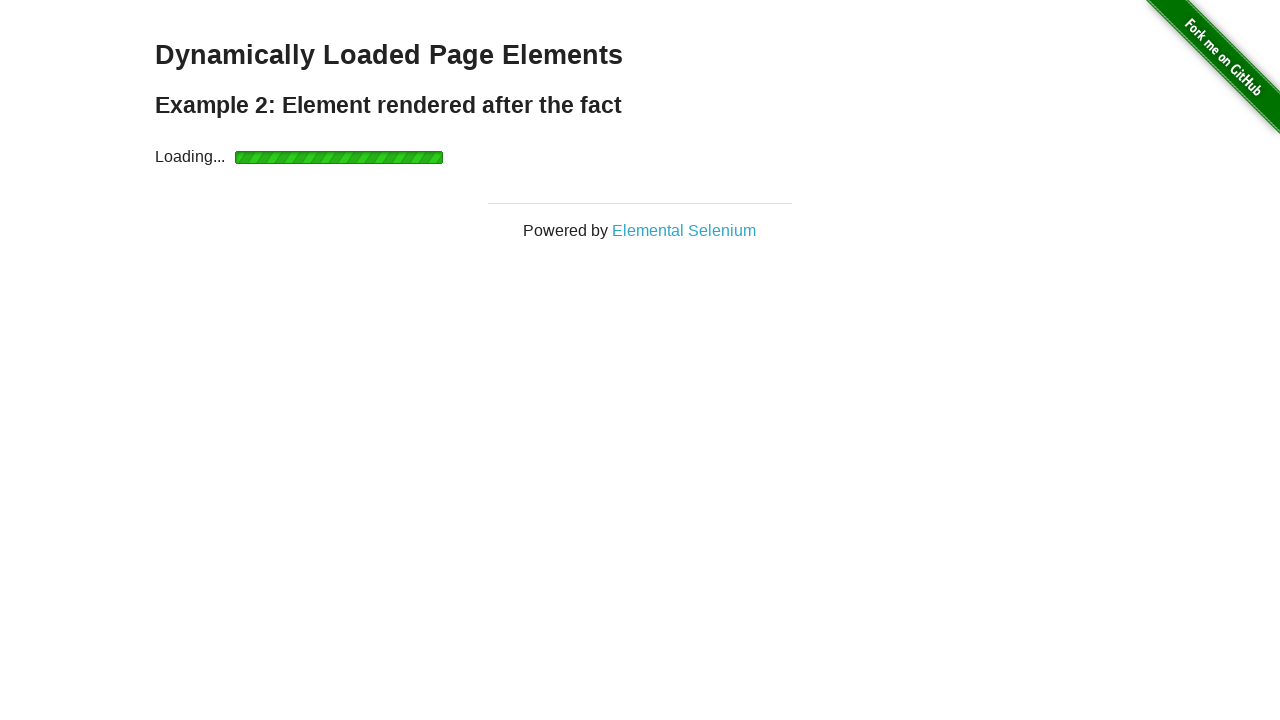

Waited for finish element to appear after loading bar completed
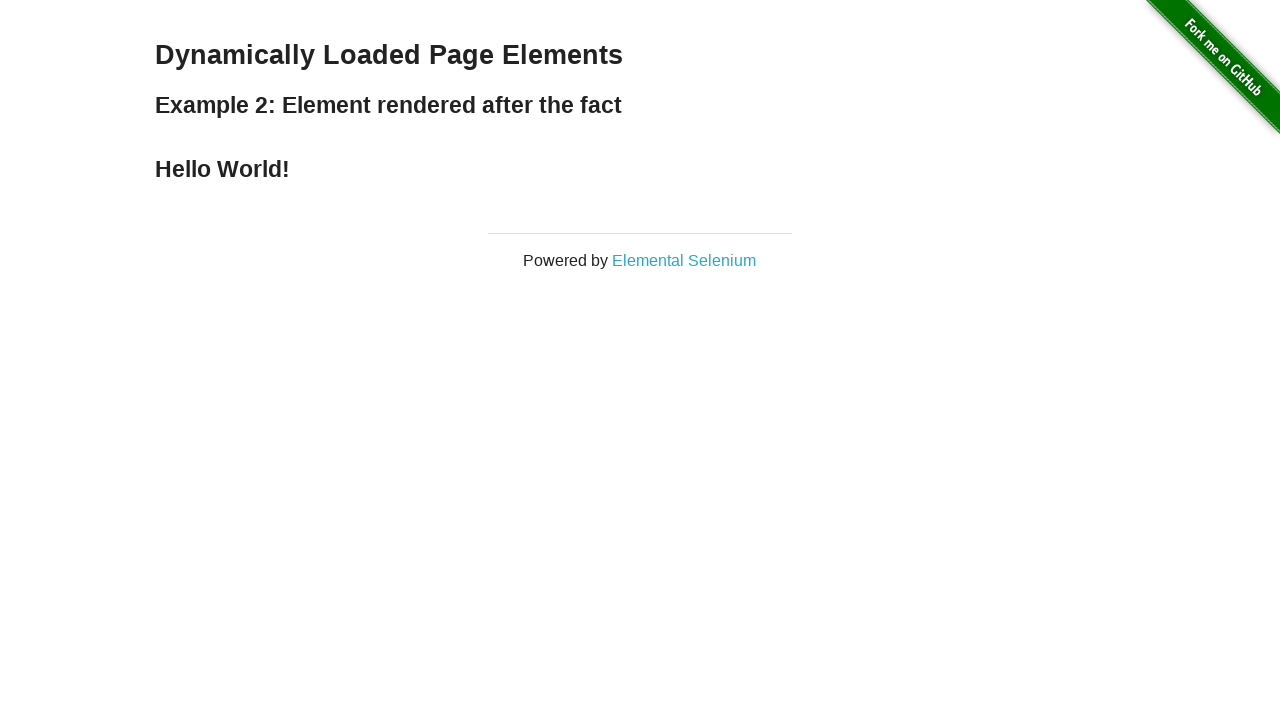

Retrieved text content from finish element
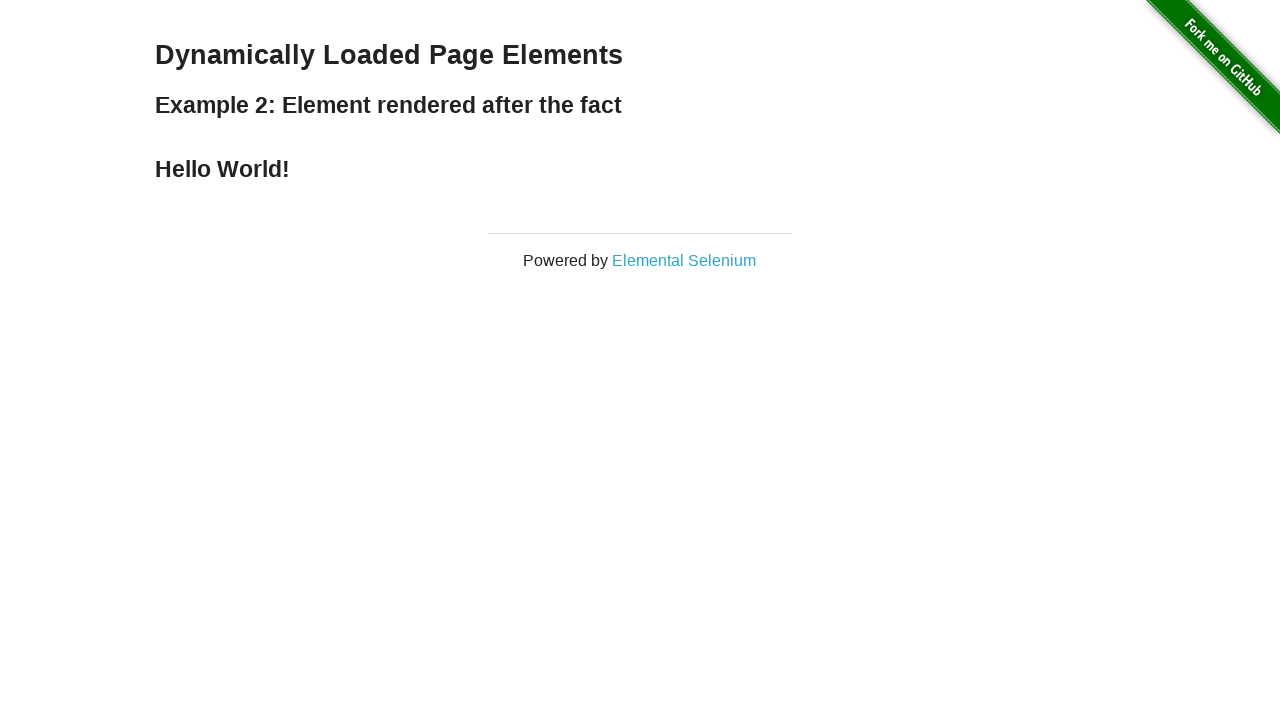

Verified that finish element contains 'Hello World!'
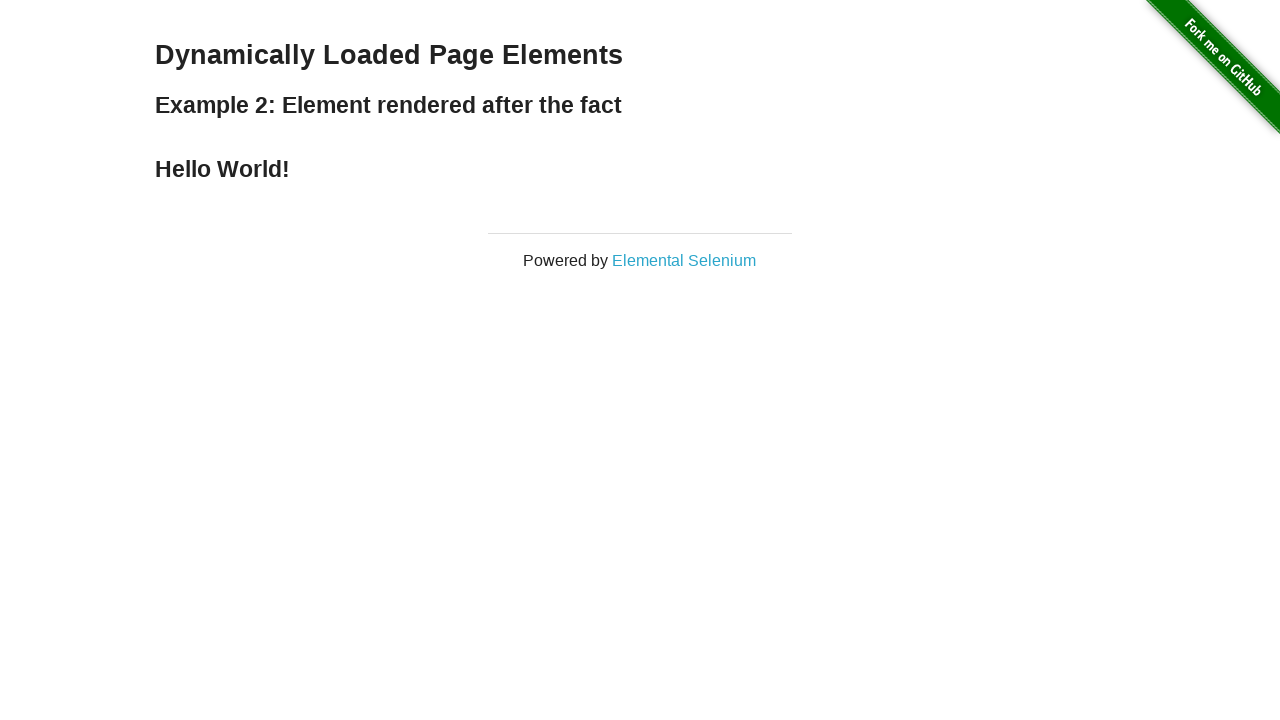

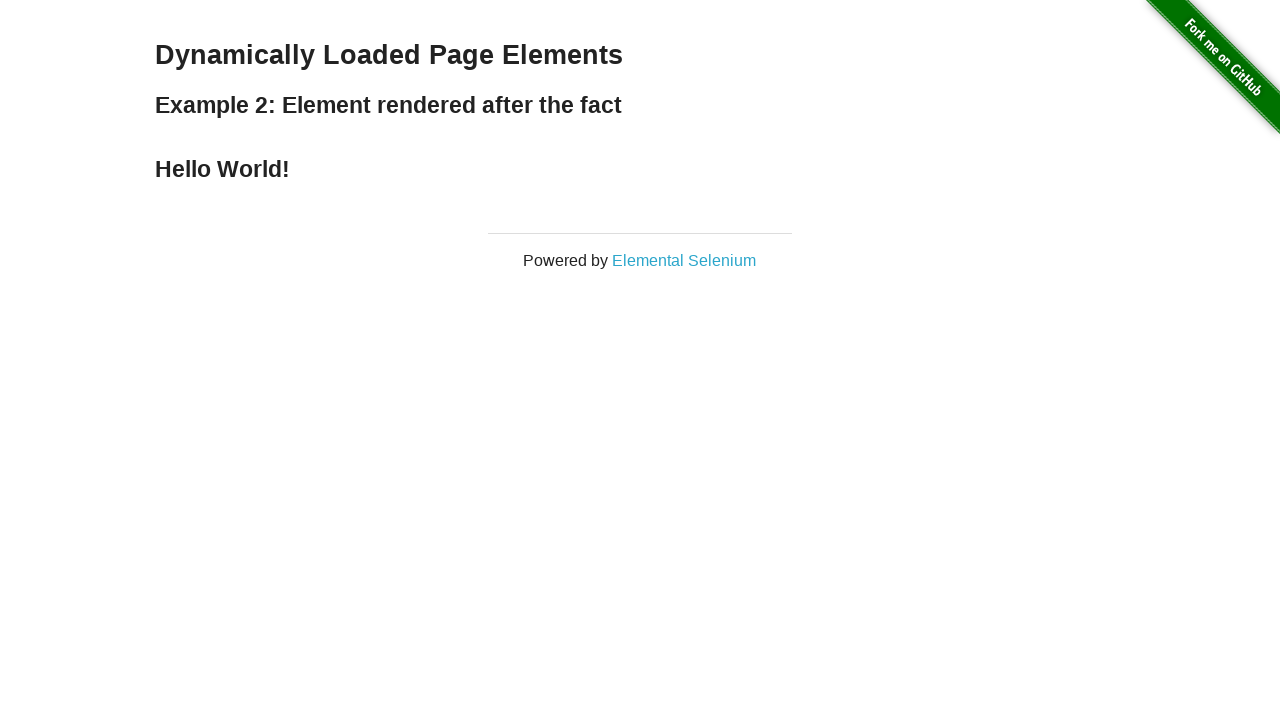